Tests payment form with test card number 4000000000000077, fills cardholder details, submits, and verifies payment status shows "Success"

Starting URL: https://sandbox.cardpay.com/MI/cardpayment2.html?orderXml=PE9SREVSIFdBTExFVF9JRD0nODI5OScgT1JERVJfTlVNQkVSPSc0NTgyMTEnIEFNT1VOVD0nMjkxLjg2JyBDVVJSRU5DWT0nRVVSJyAgRU1BSUw9J2N1c3RvbWVyQGV4YW1wbGUuY29tJz4KPEFERFJFU1MgQ09VTlRSWT0nVVNBJyBTVEFURT0nTlknIFpJUD0nMTAwMDEnIENJVFk9J05ZJyBTVFJFRVQ9JzY3NyBTVFJFRVQnIFBIT05FPSc4NzY5OTA5MCcgVFlQRT0nQklMTElORycvPgo8L09SREVSPg==&sha512=998150a2b27484b776a1628bfe7505a9cb430f276dfa35b14315c1c8f03381a90490f6608f0dcff789273e05926cd782e1bb941418a9673f43c47595aa7b8b0d

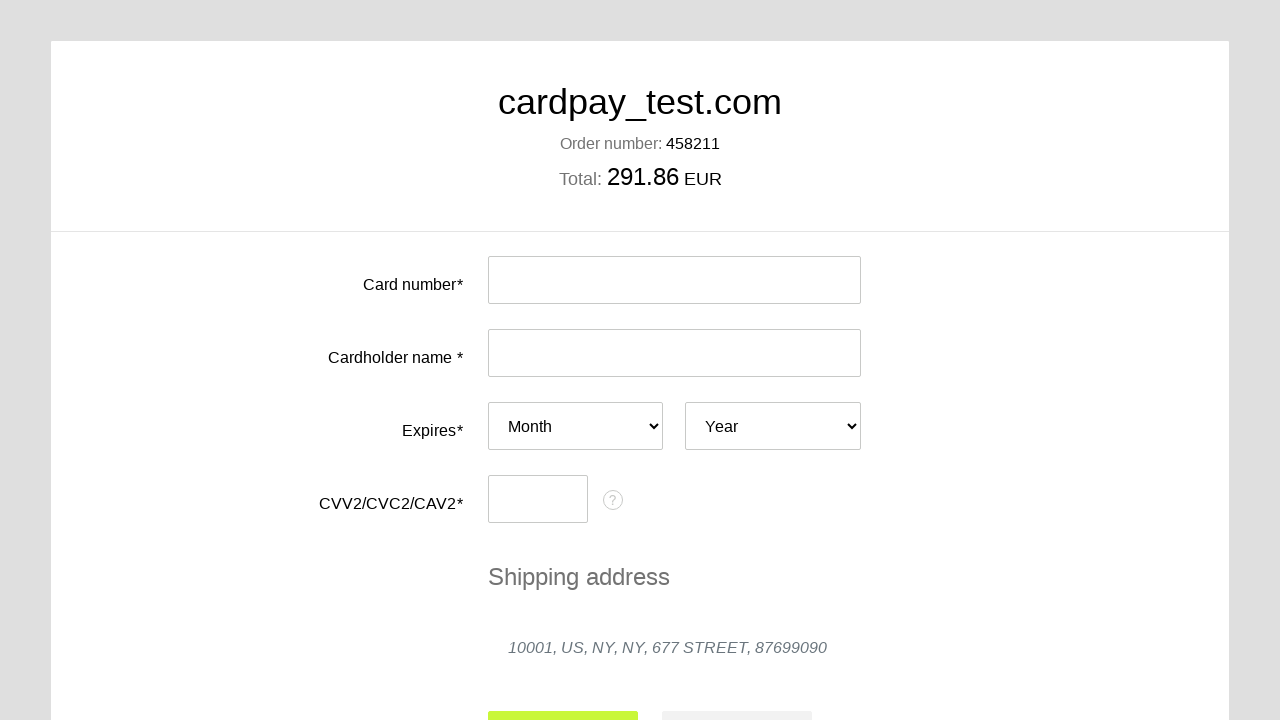

Clicked card number input field at (674, 280) on #input-card-number
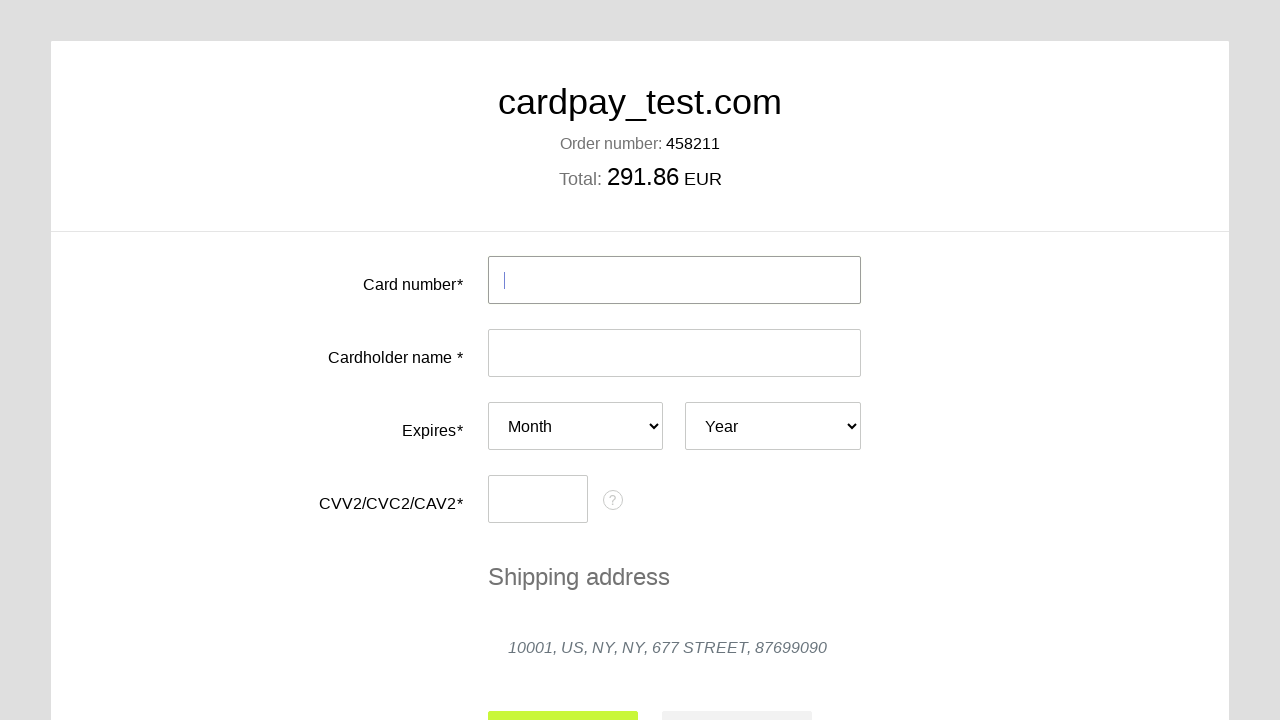

Filled card number field with test card 4000000000000077 on #input-card-number
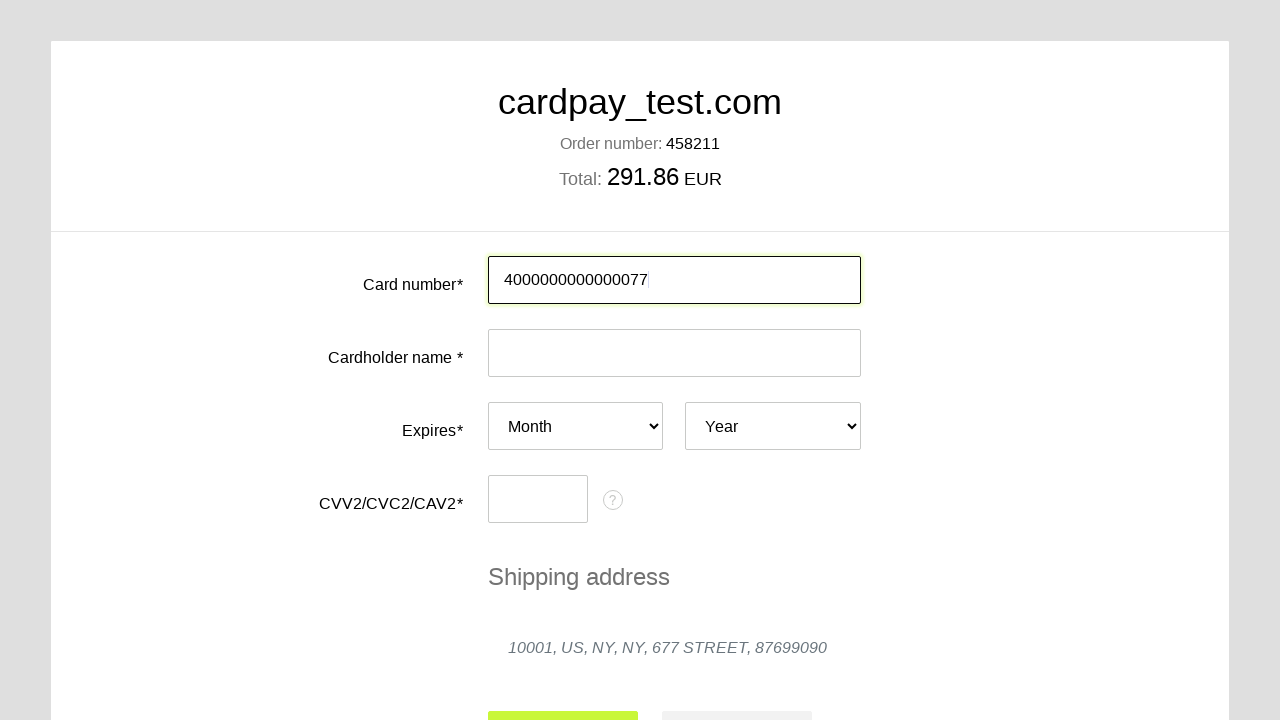

Clicked cardholder name input field at (674, 353) on #input-card-holder
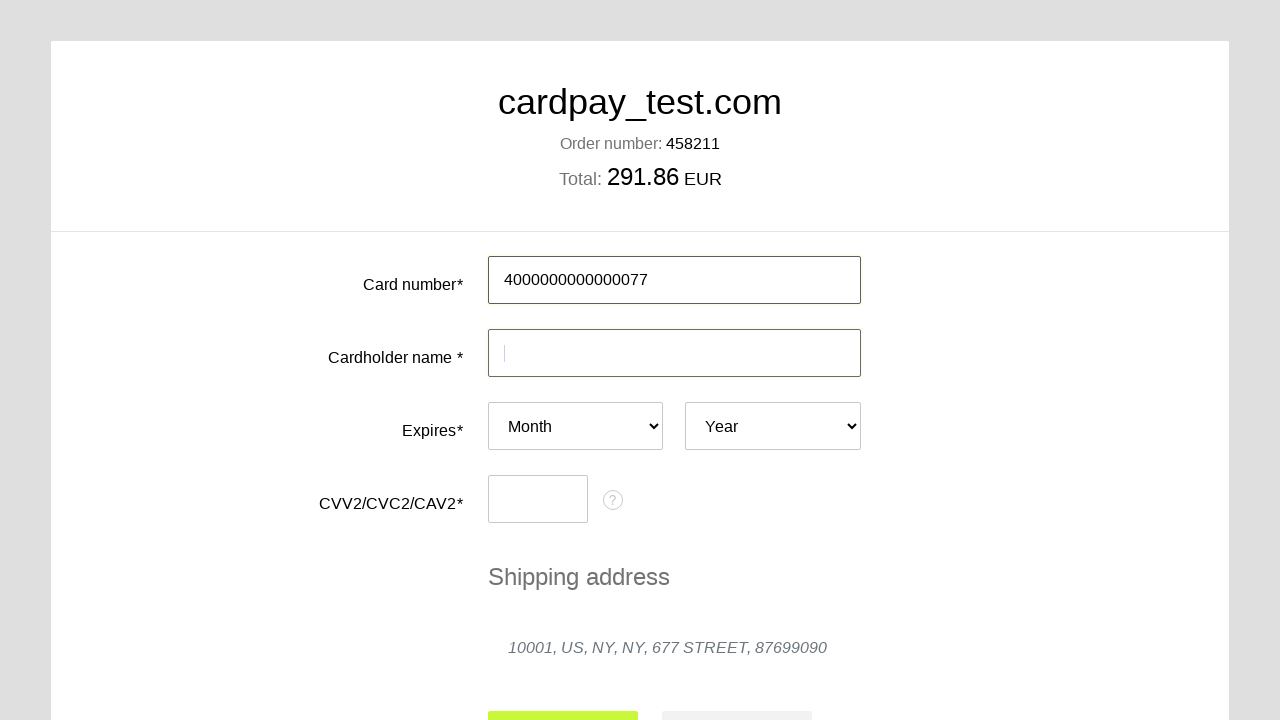

Filled cardholder name with 'Oleg' on #input-card-holder
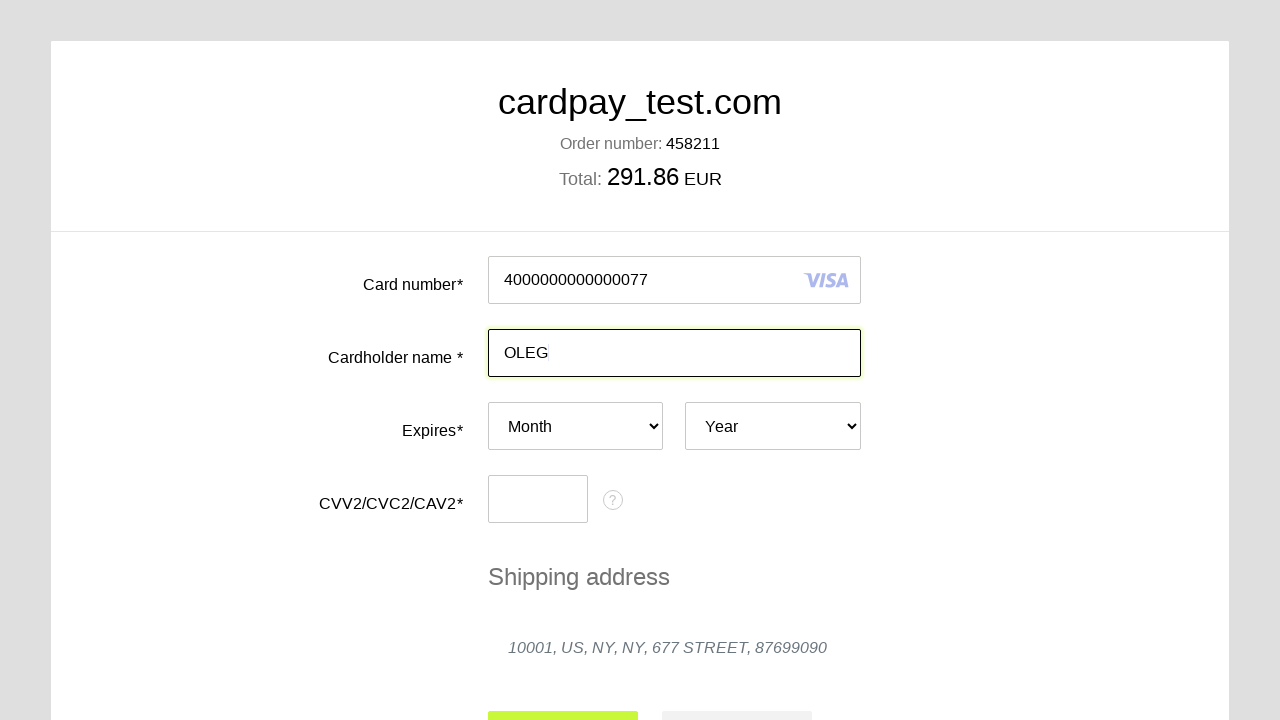

Clicked expiry month dropdown at (576, 426) on #card-expires-month
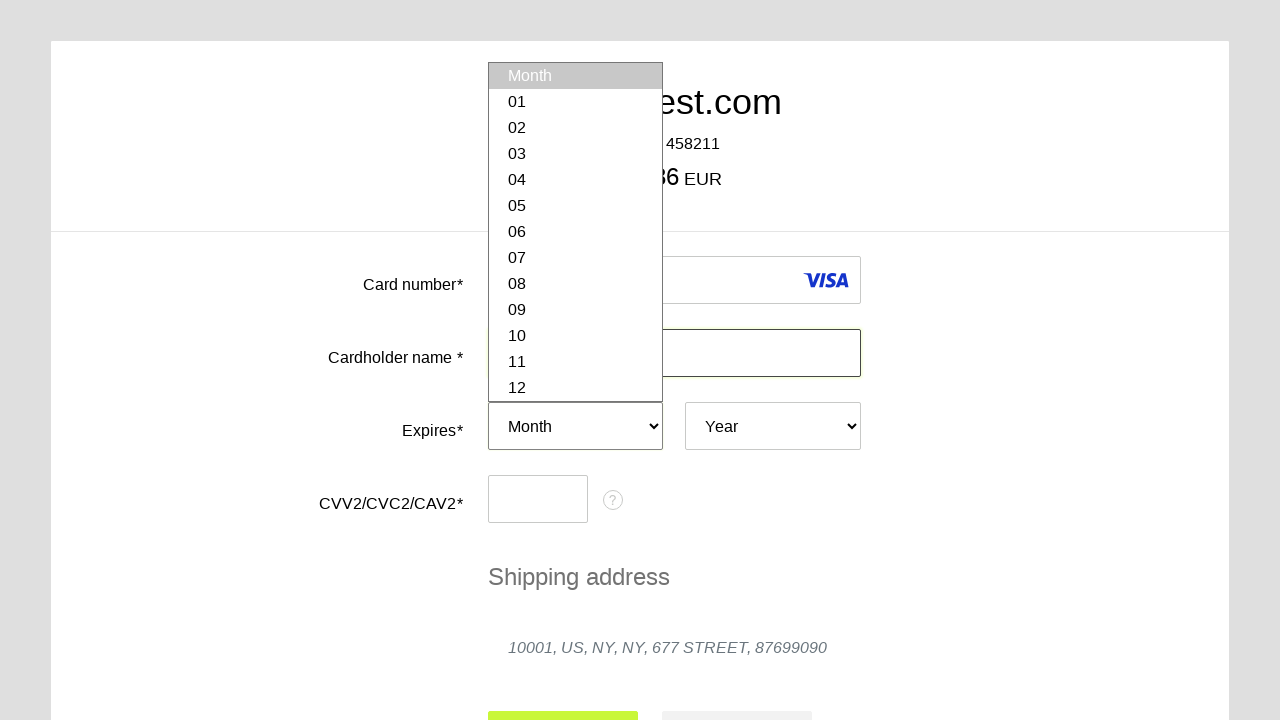

Selected expiry month April (04) on #card-expires-month
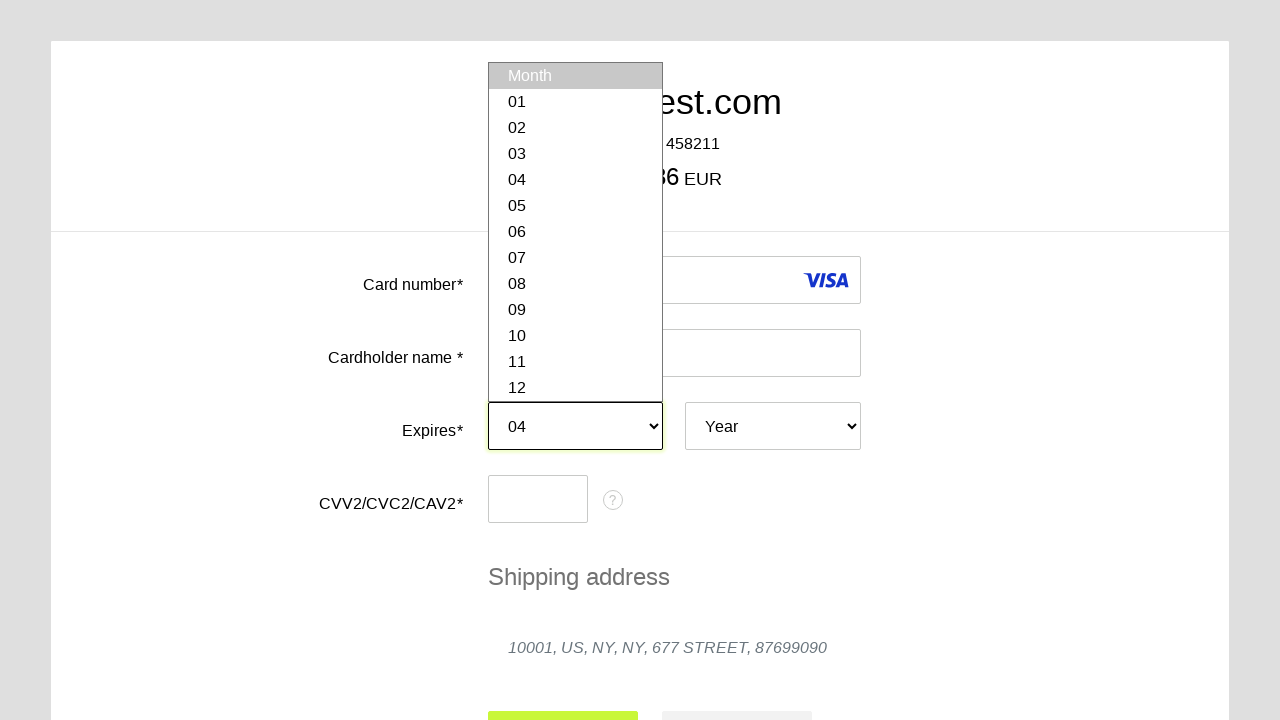

Clicked expiry year dropdown at (773, 426) on #card-expires-year
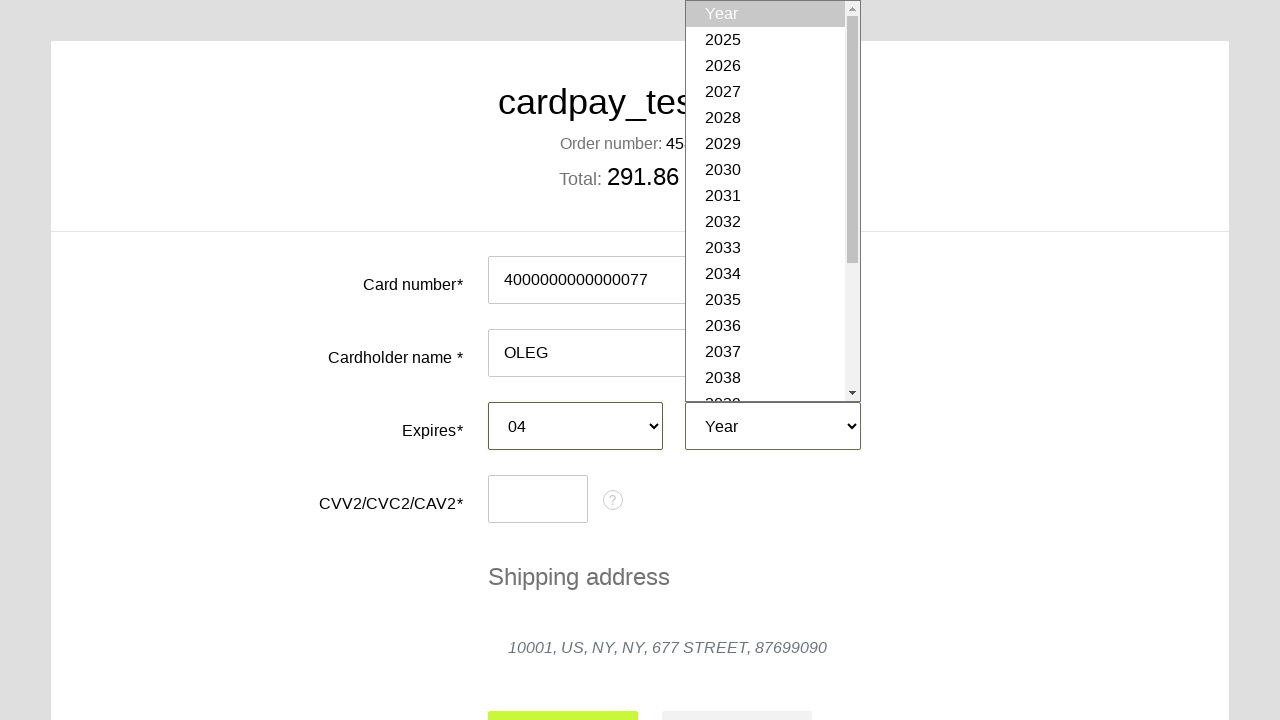

Selected expiry year 2037 on #card-expires-year
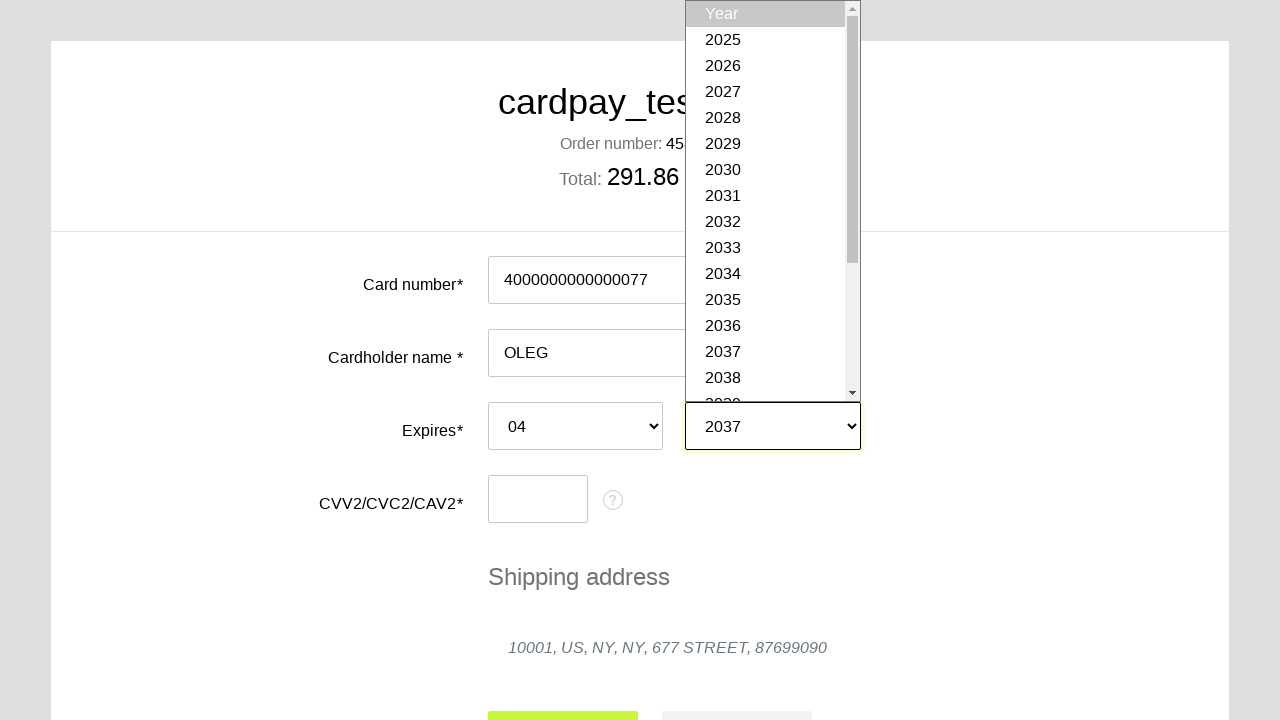

Clicked CVC input field at (538, 499) on #input-card-cvc
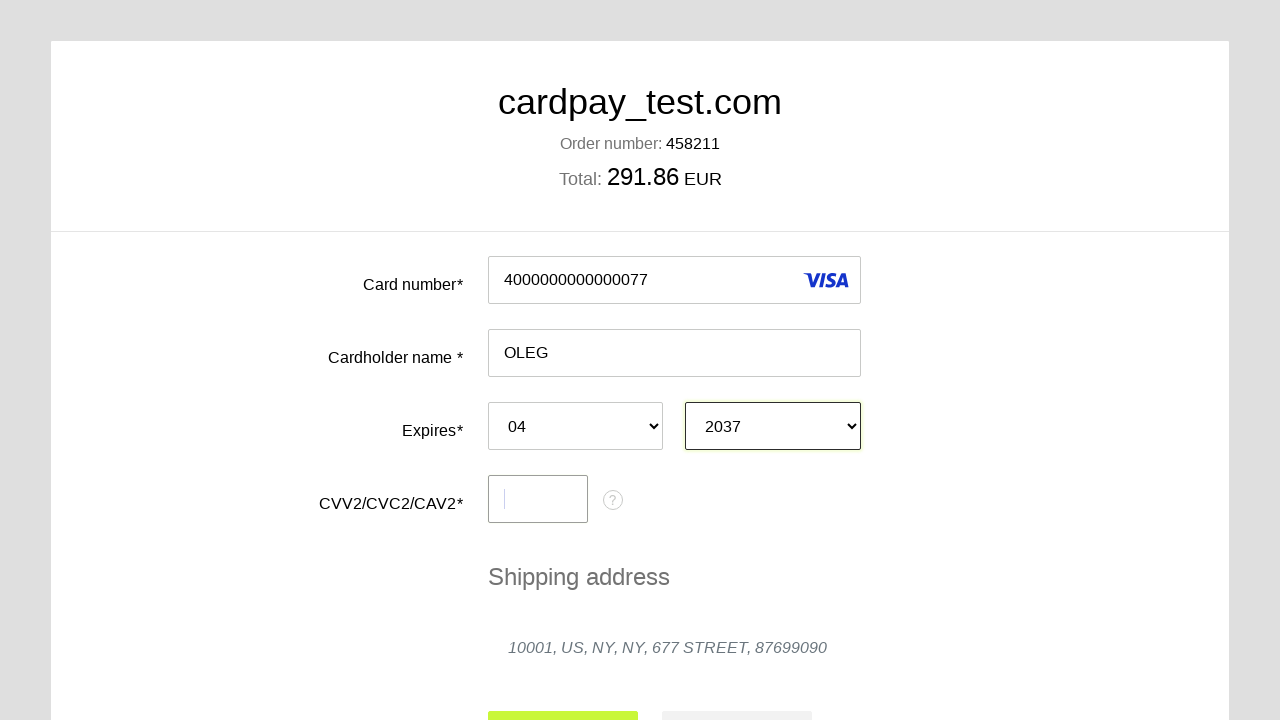

Filled CVC with '123' on #input-card-cvc
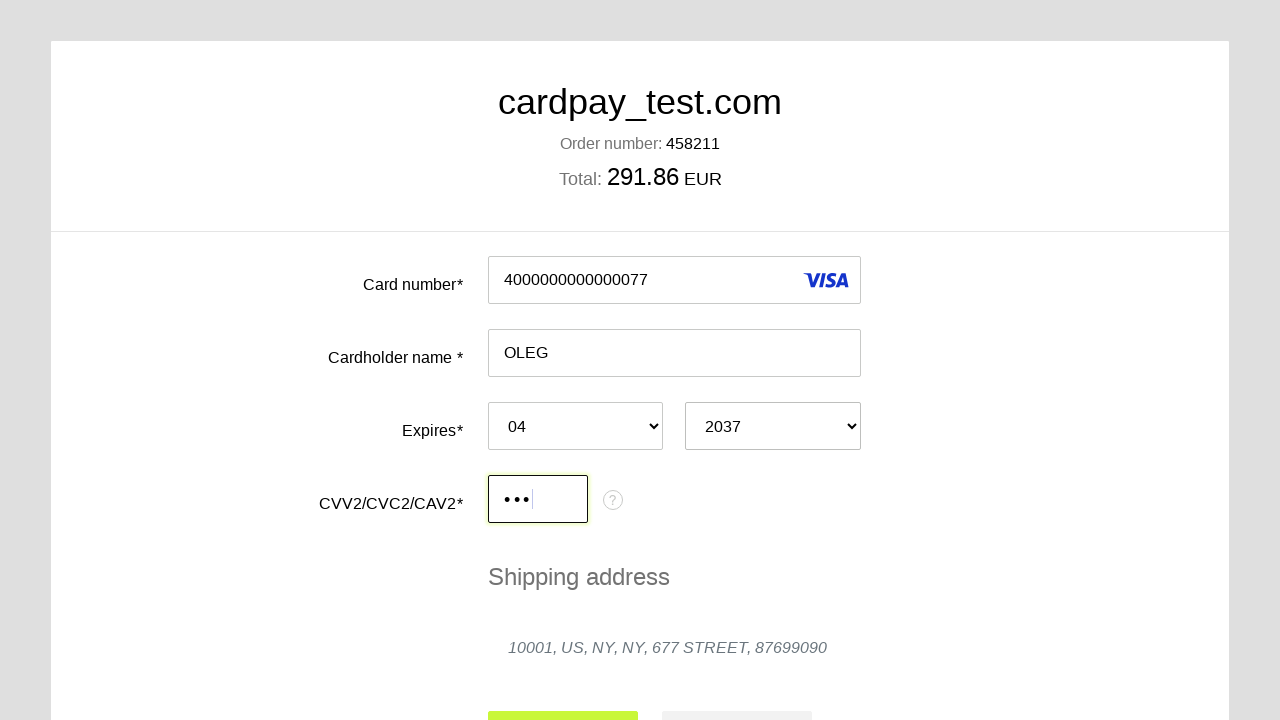

Clicked submit button to process payment at (563, 696) on #action-submit
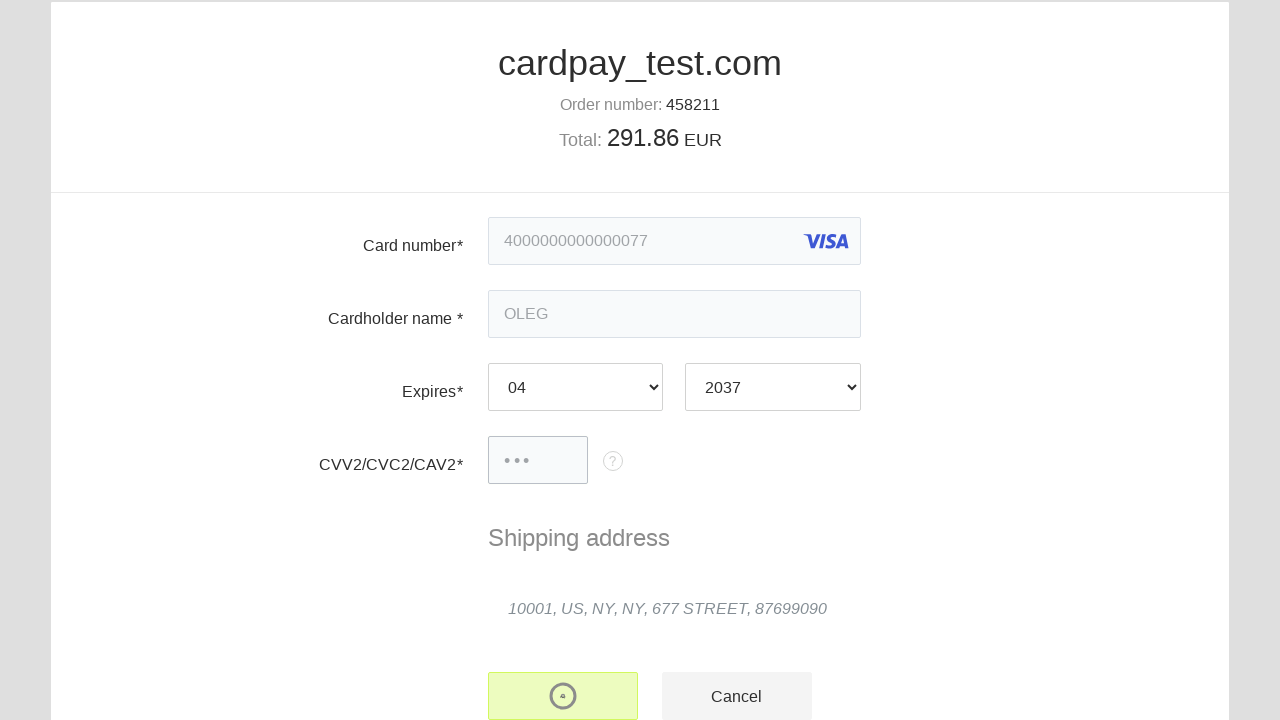

Payment status title appeared - payment processed
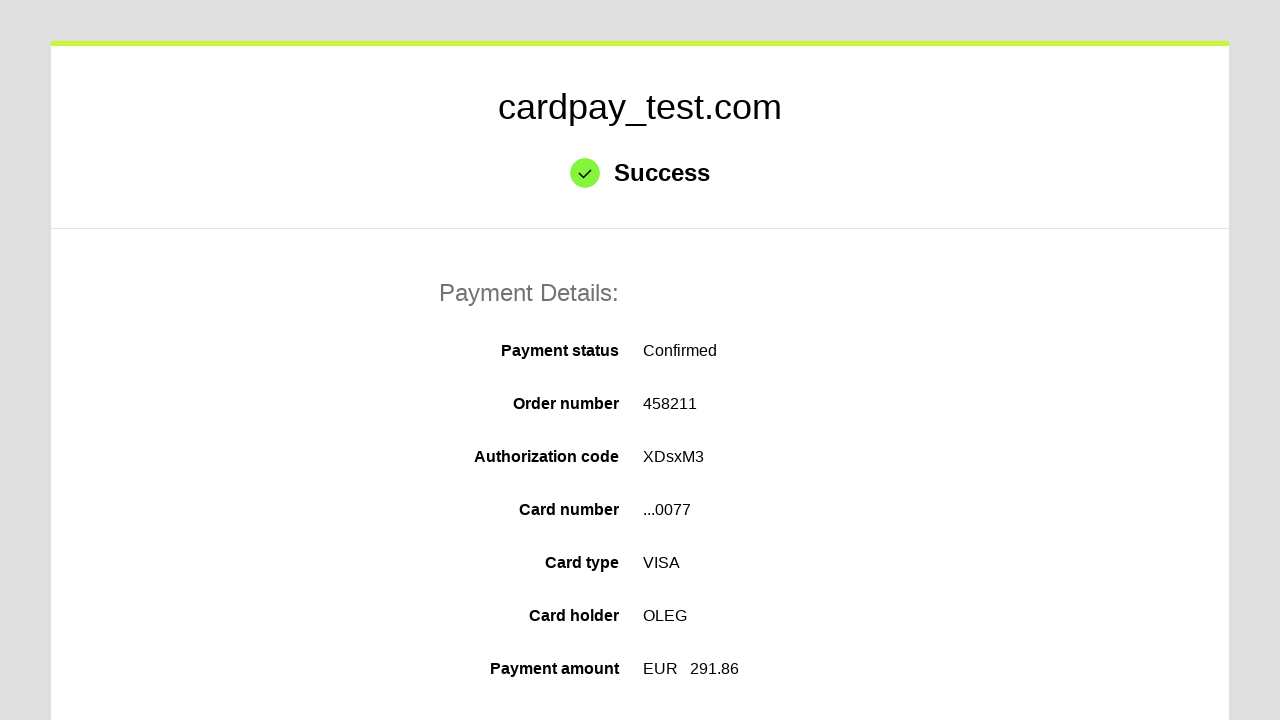

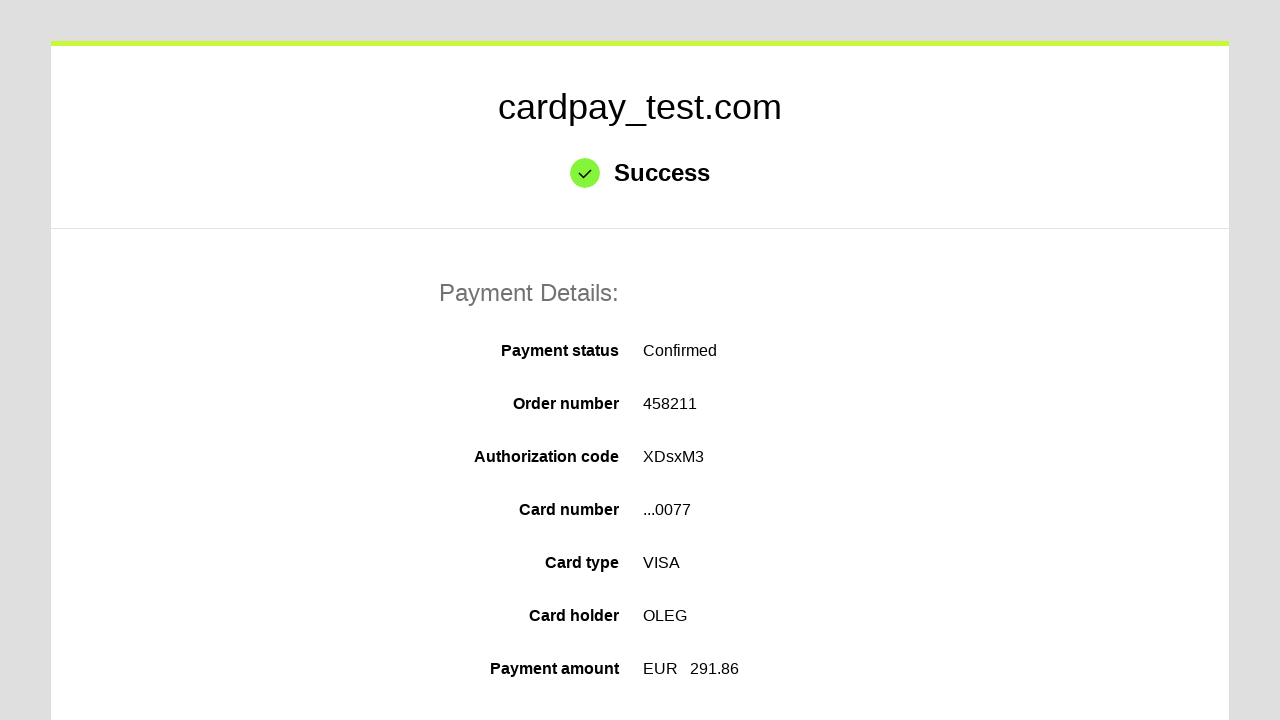